Tests navigation to the fake landing page by clicking the corresponding link on the automation homepage.

Starting URL: https://ultimateqa.com/automation/

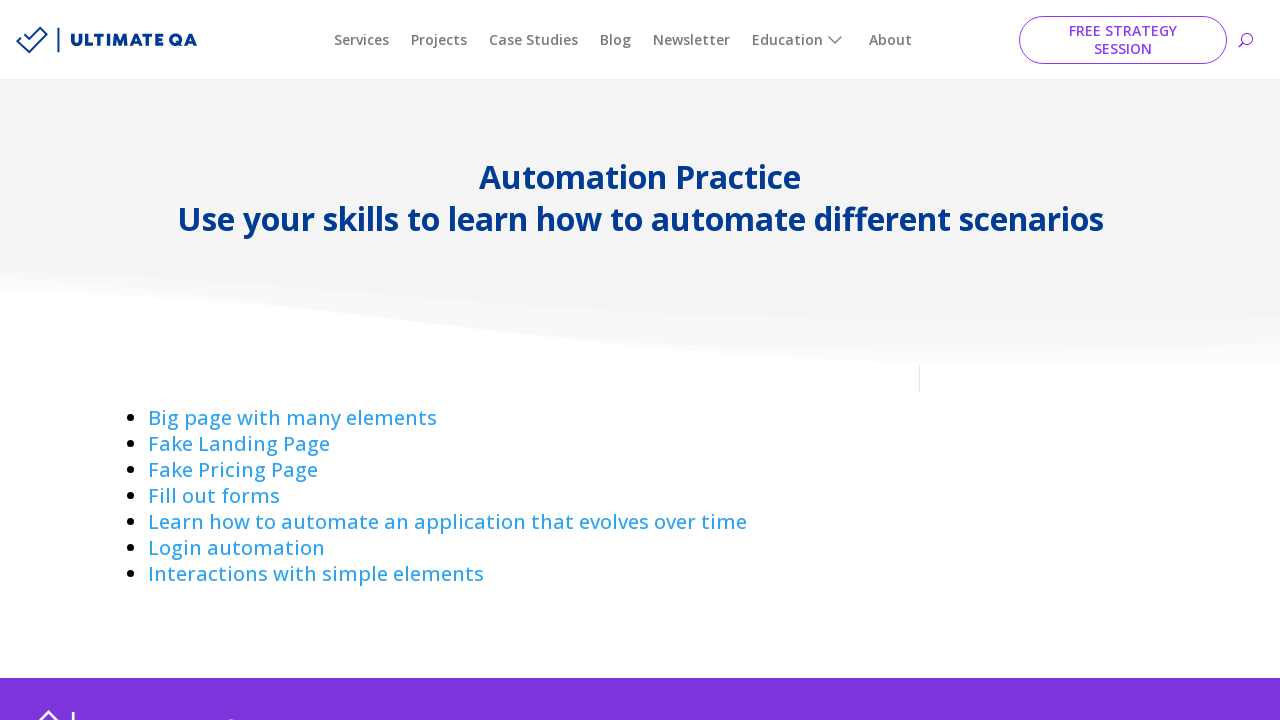

Clicked on the 'Fake Landing Page' link at (239, 444) on a:has-text('Fake Landing ')
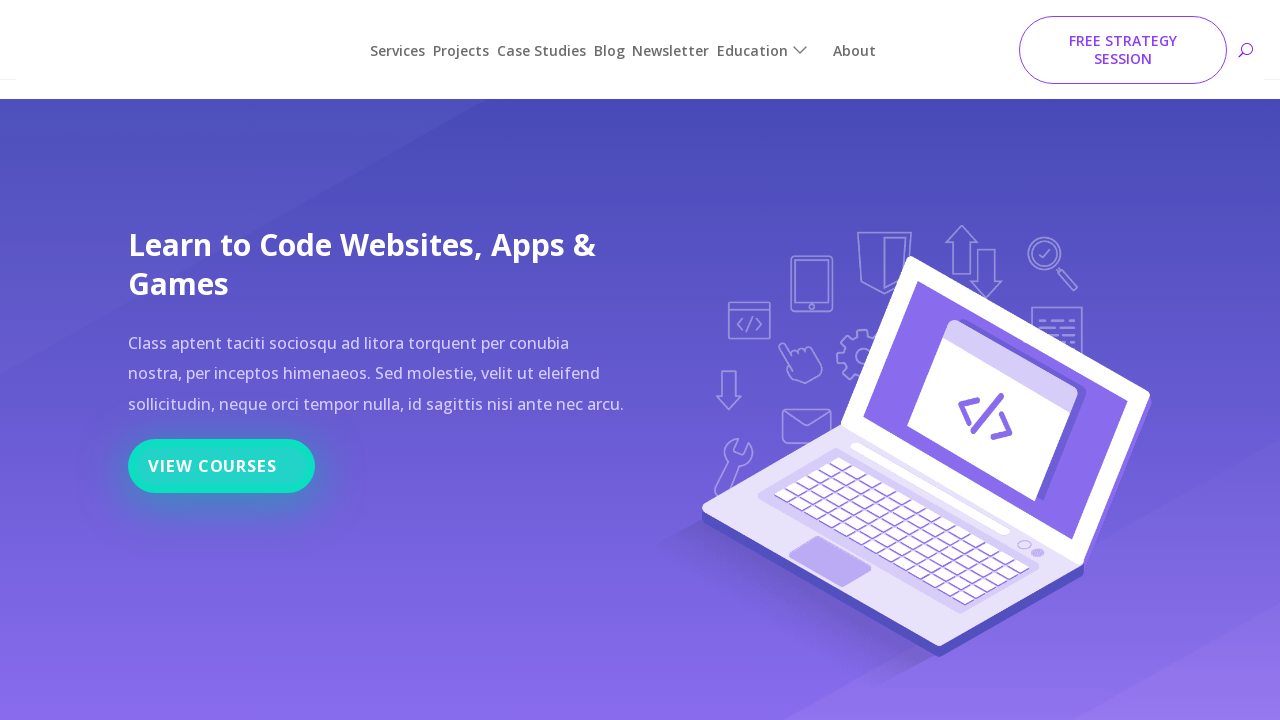

Verified navigation to the fake landing page URL
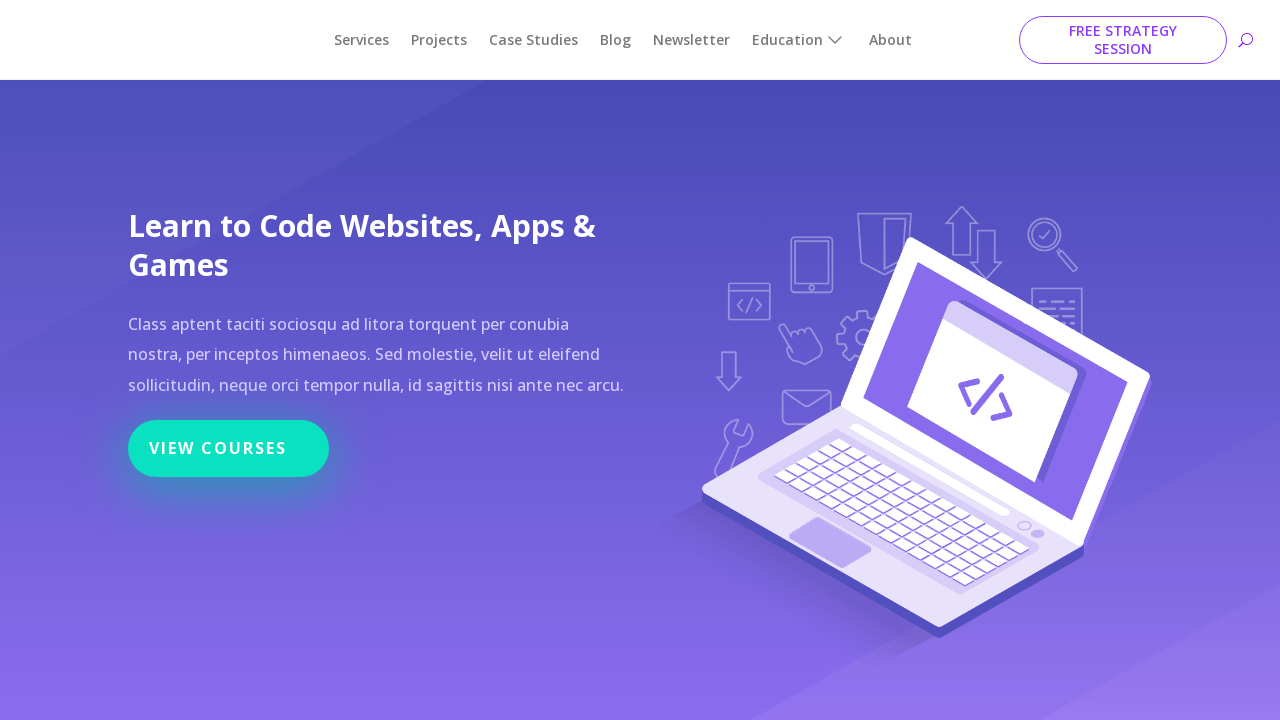

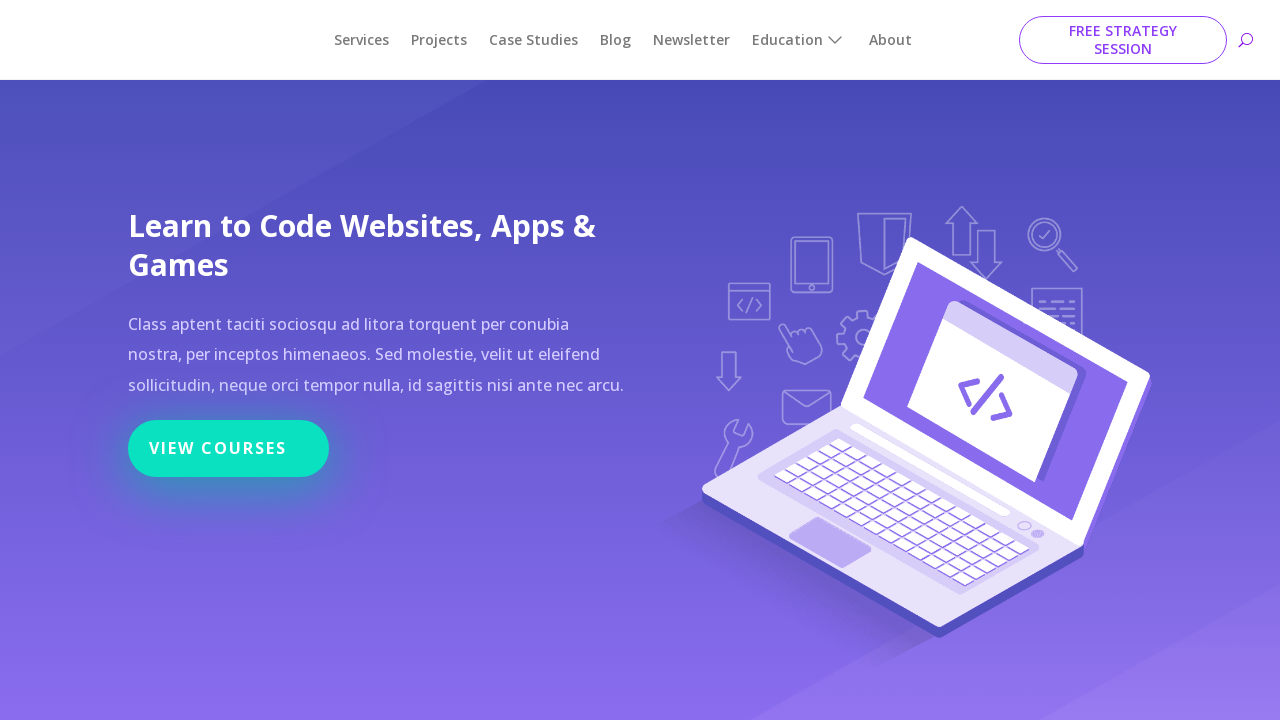